Tests one-way trip radio button selection and verifies return date field becomes disabled

Starting URL: https://rahulshettyacademy.com/dropdownsPractise/

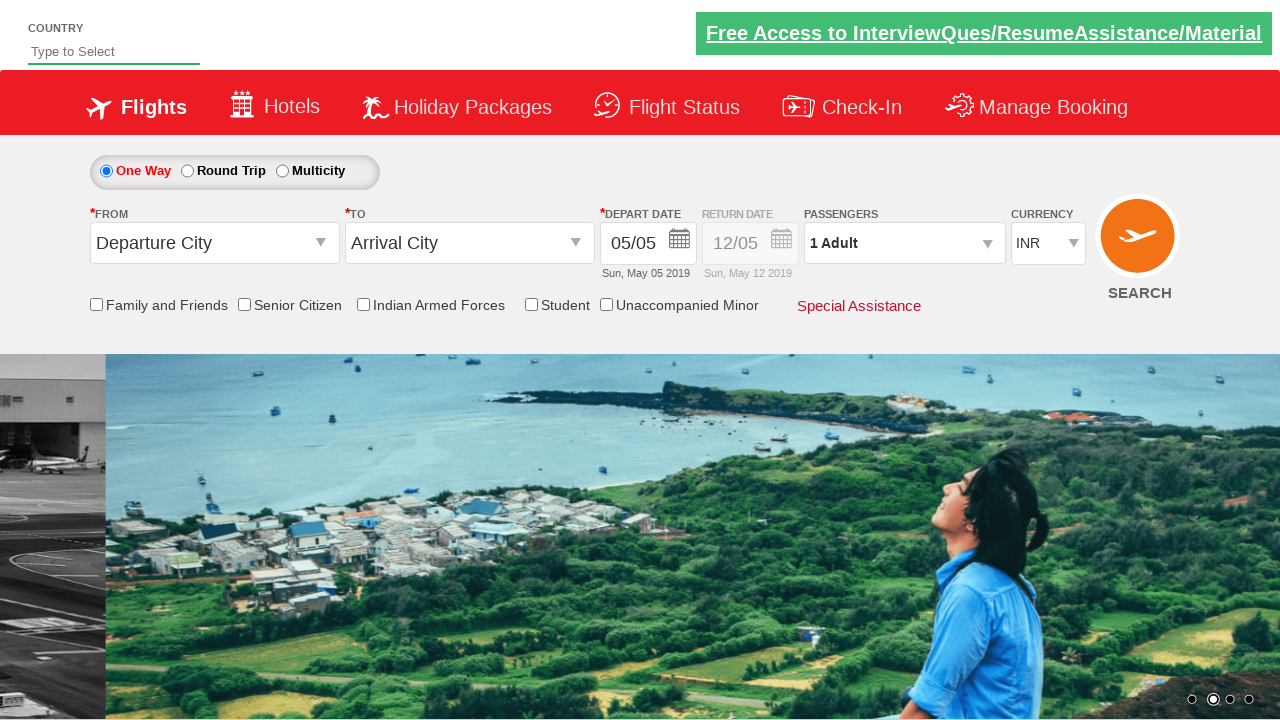

Clicked one-way trip radio button at (146, 170) on label[for='ctl00_mainContent_rbtnl_Trip_0']
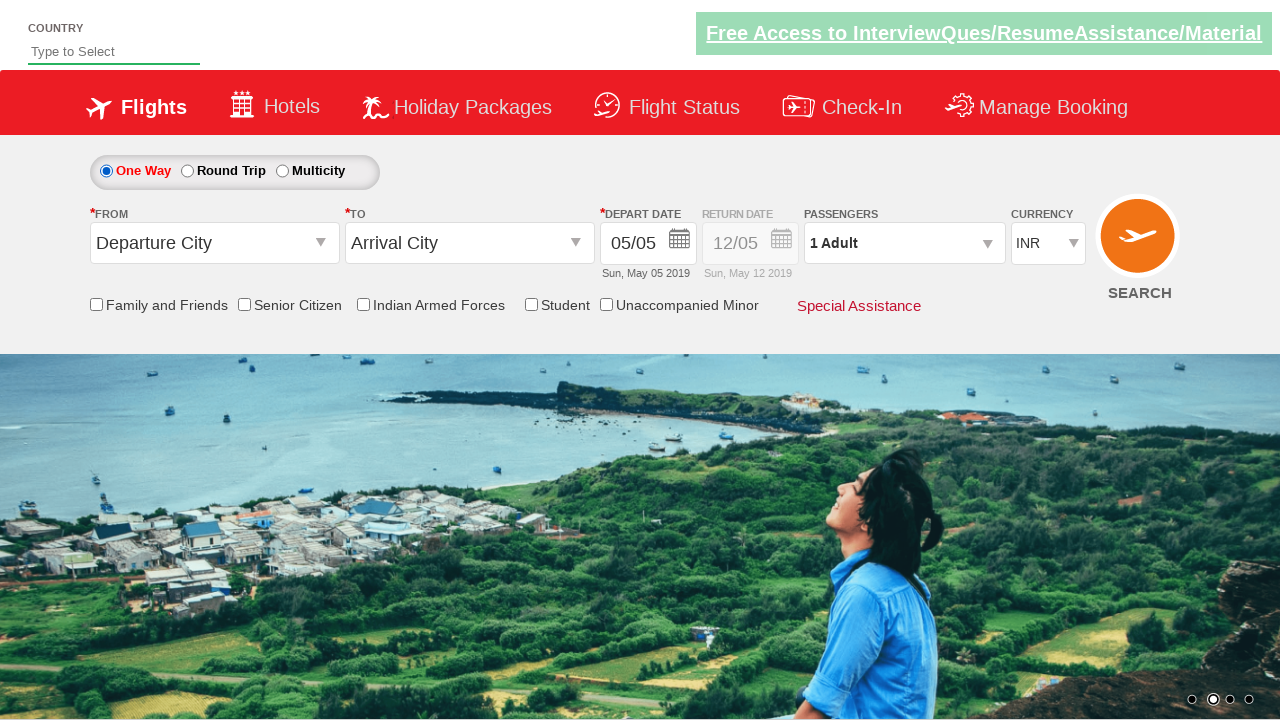

Retrieved style attribute from return date section
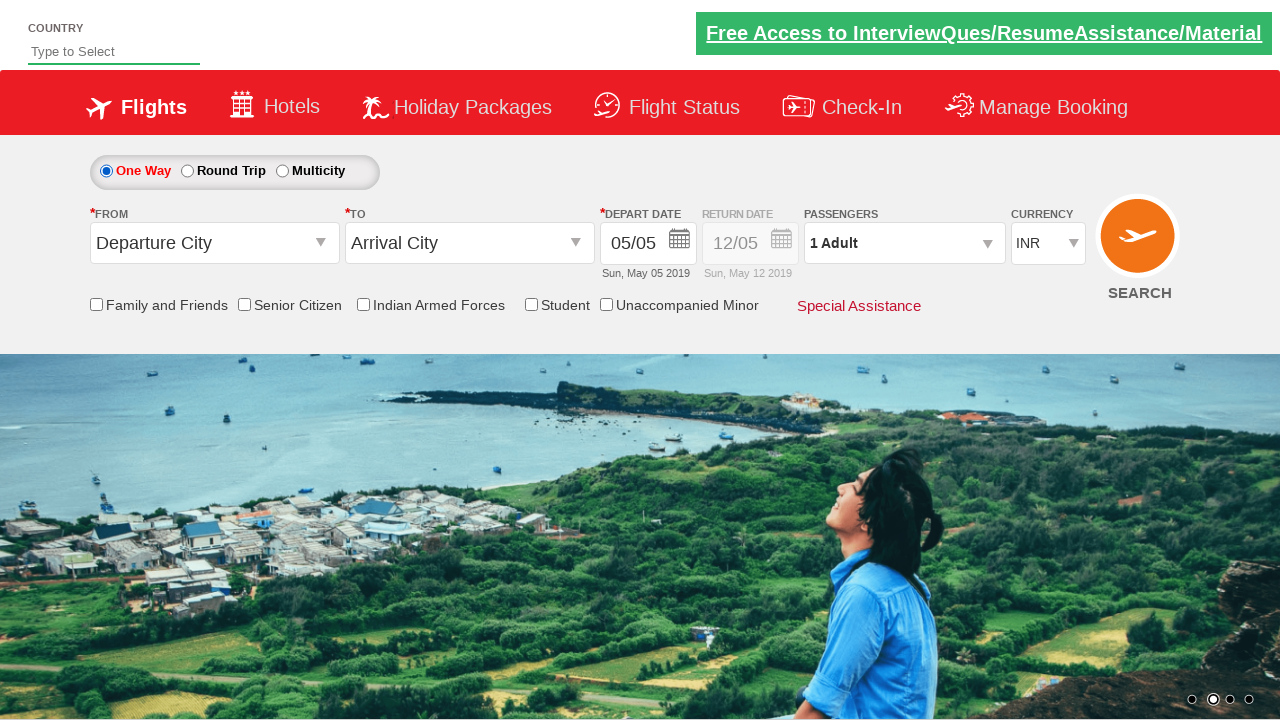

Verified return date section is disabled with opacity 0.5
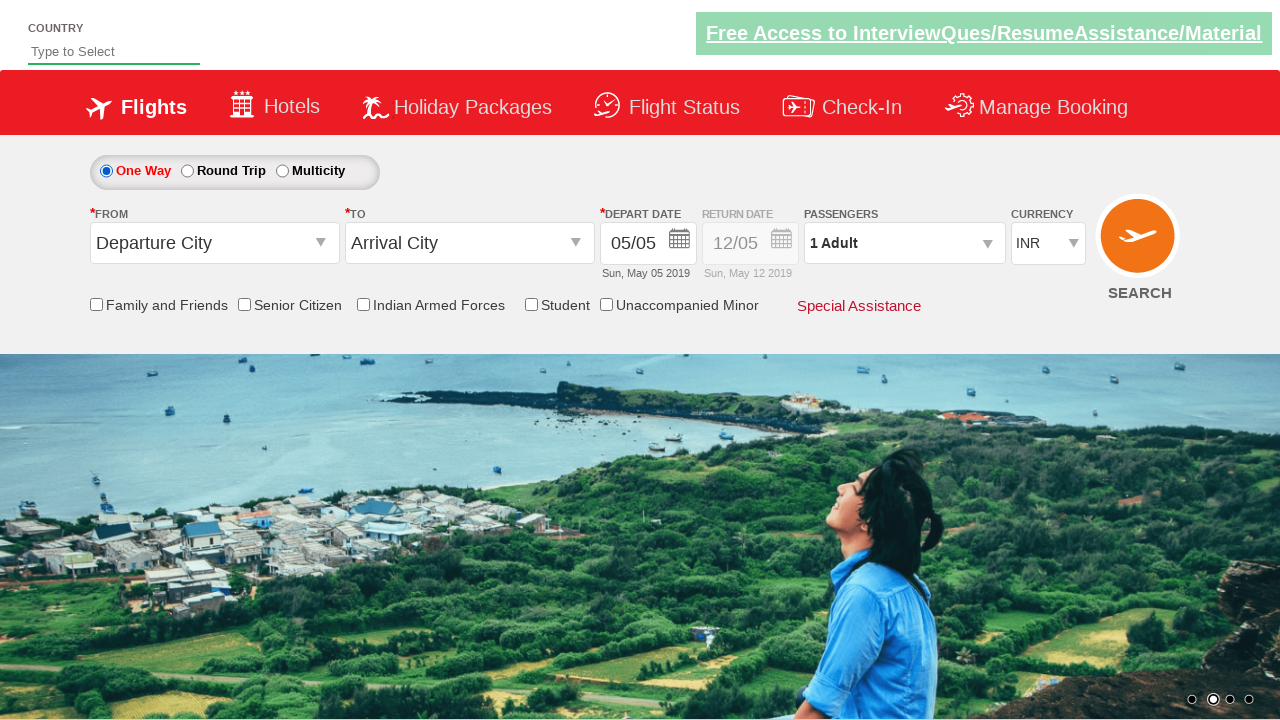

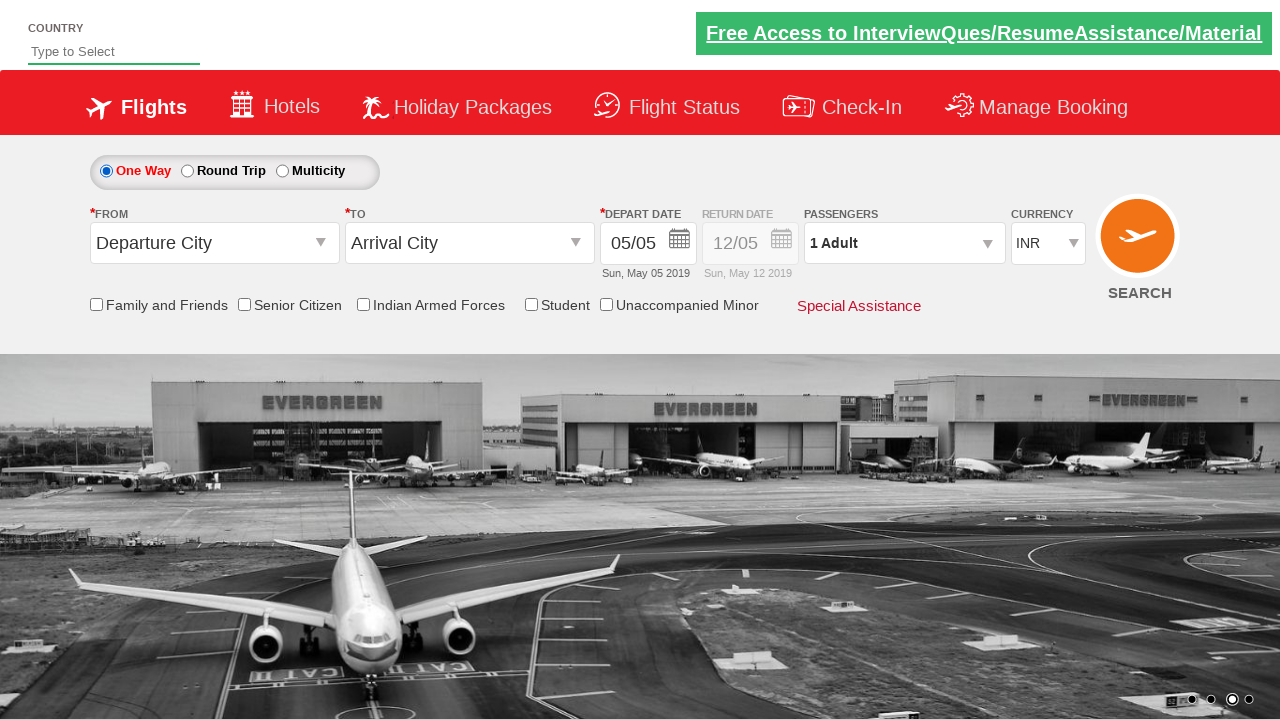